Verifies that the "Нам доверяют" (They trust us) text element is visible in the companies section after switching language settings

Starting URL: https://cleverbots.ru/

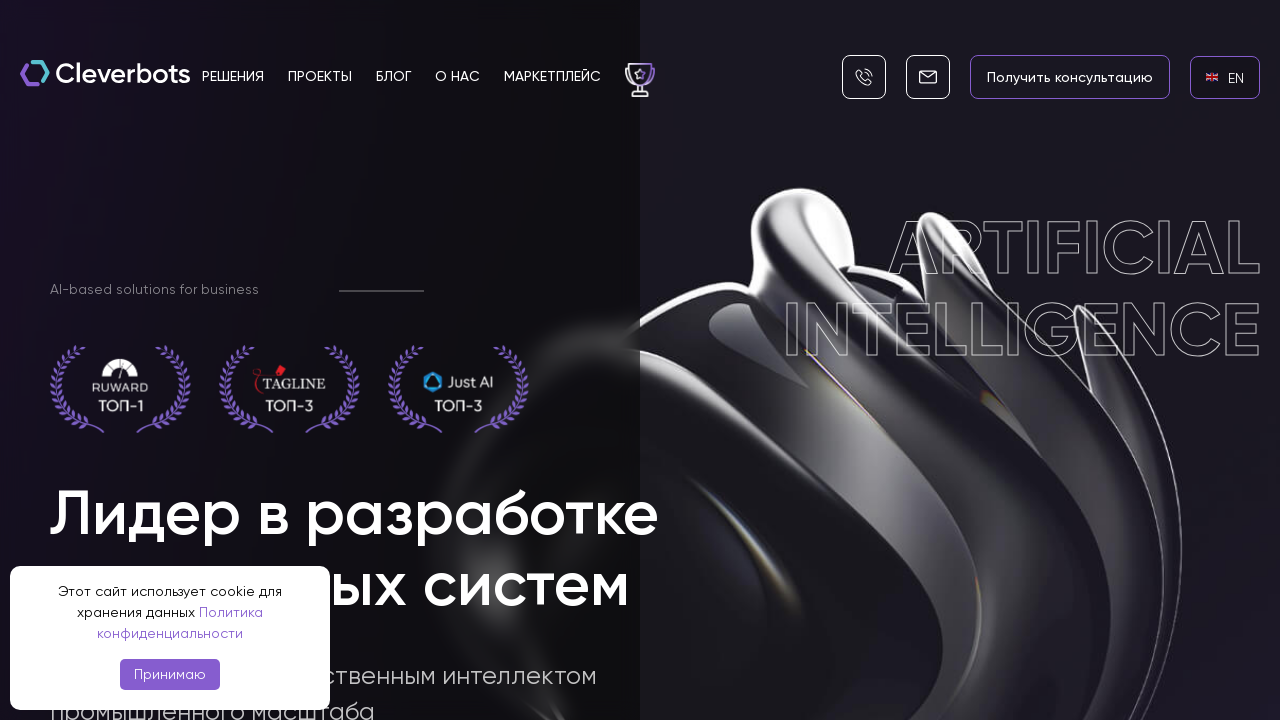

Clicked on English language link at (1225, 77) on internal:role=link[name="en EN"i]
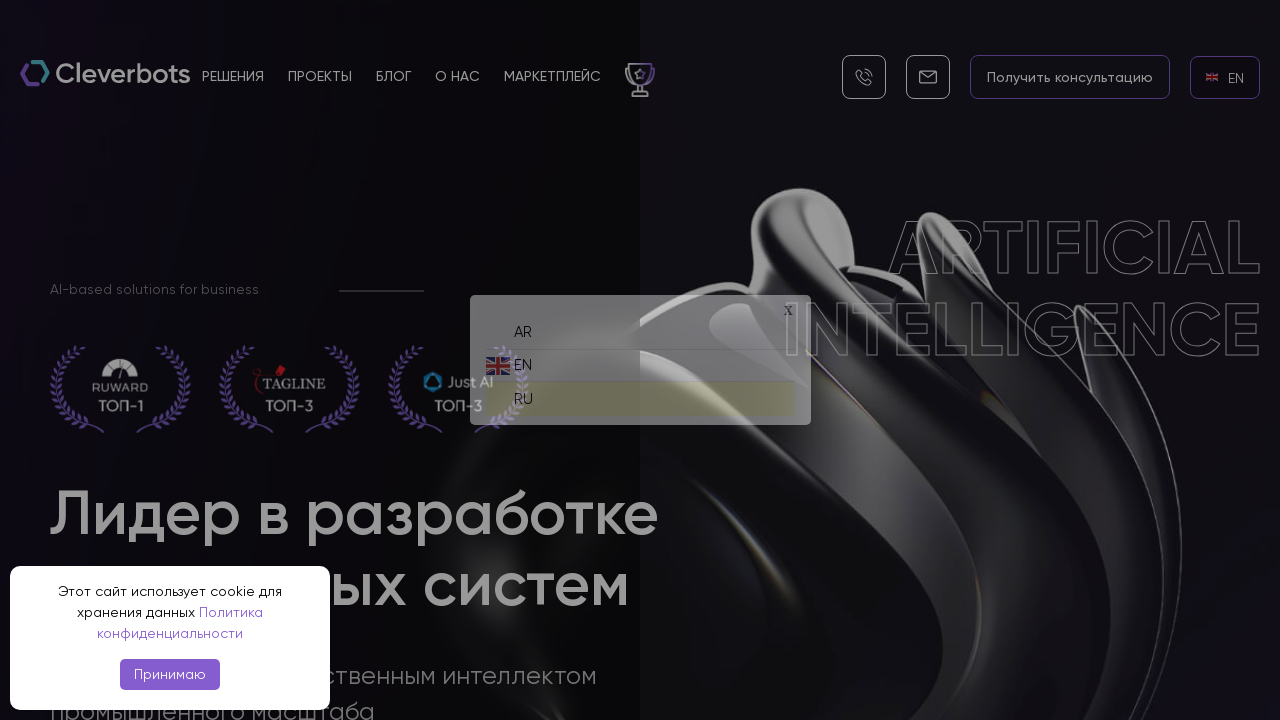

Clicked on Russian language link to switch back at (640, 394) on internal:role=link[name="ru RU"i]
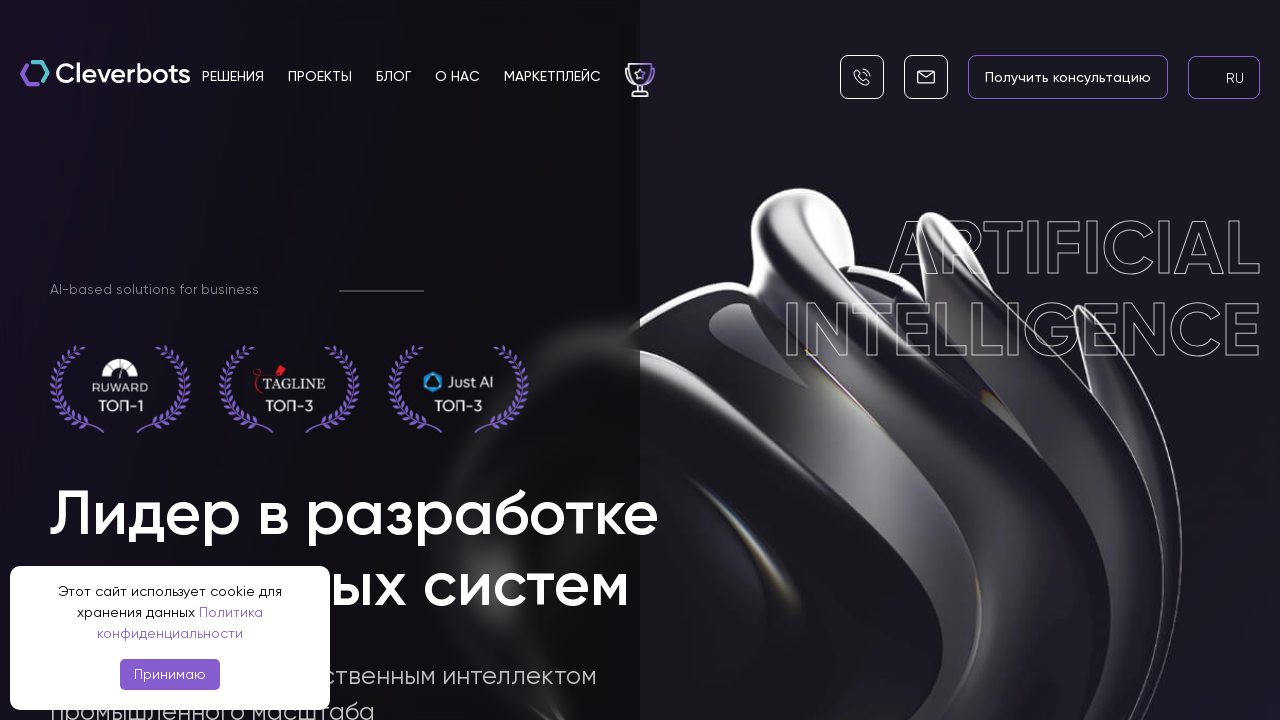

Verified that 'Нам доверяют' (They trust us) text element is visible in the companies section
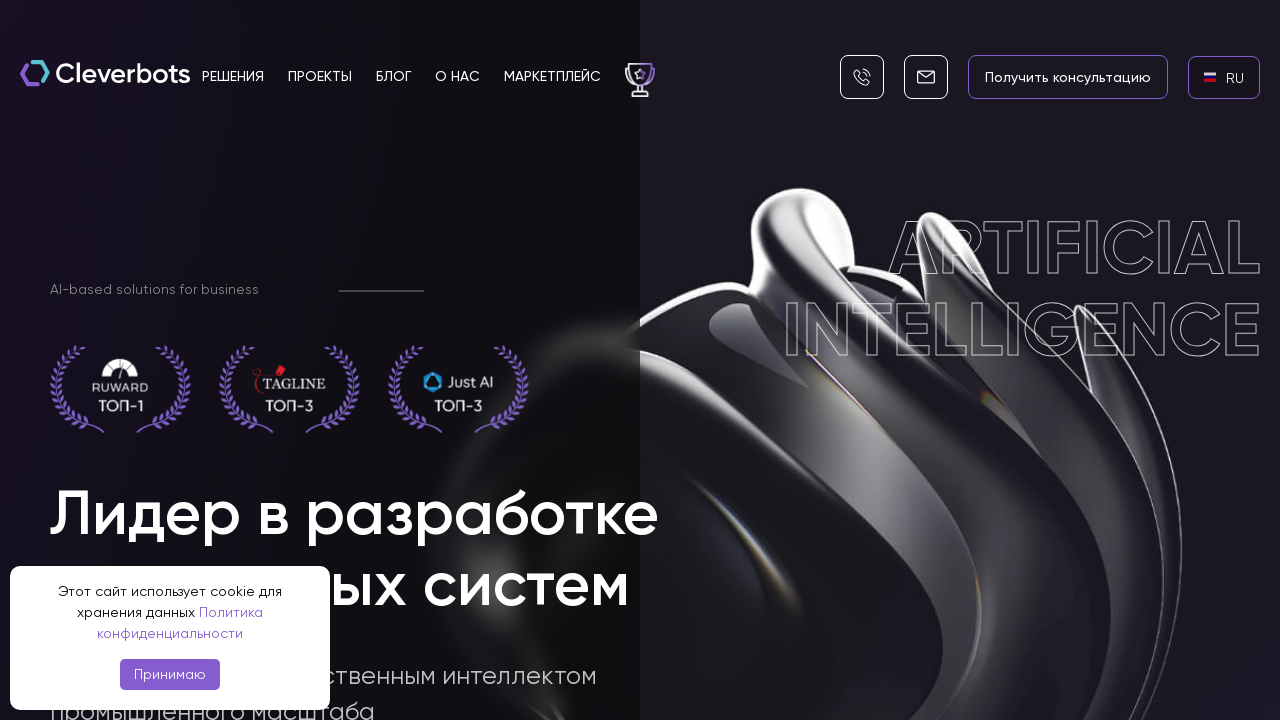

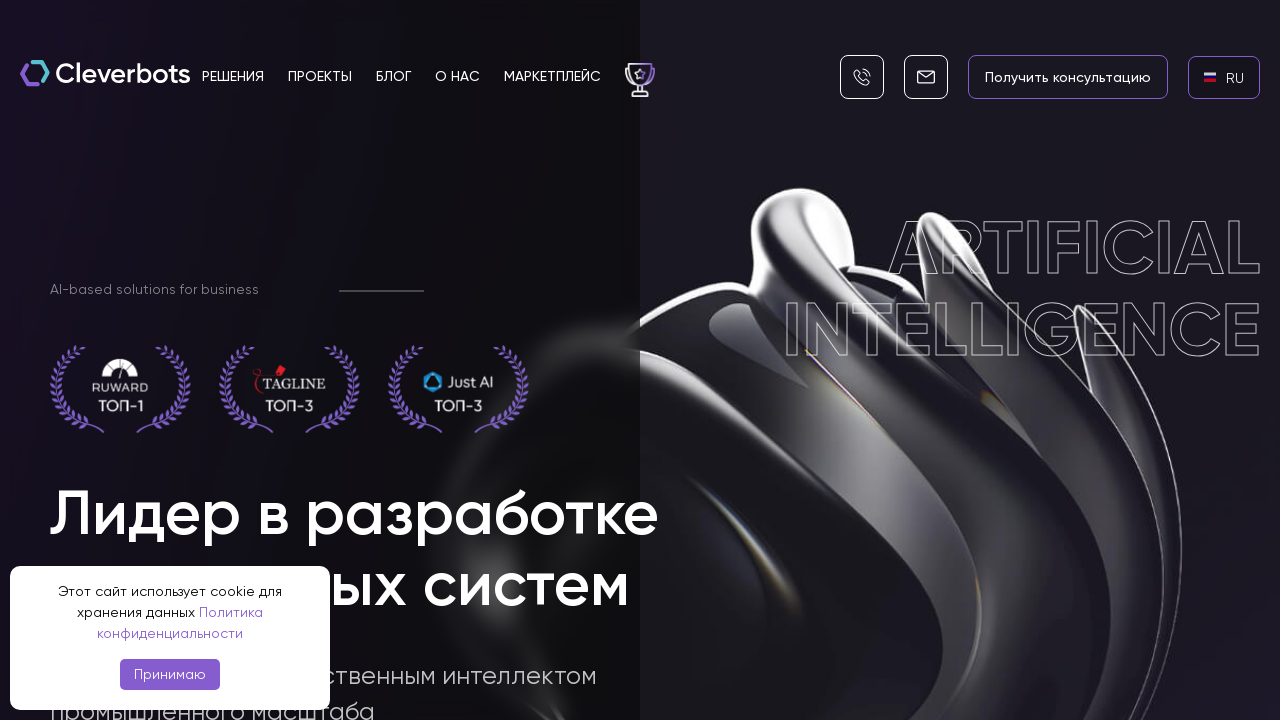